Tests that entering an invalid order number displays a "not found" message/image

Starting URL: https://qa-scooter.praktikum-services.ru/

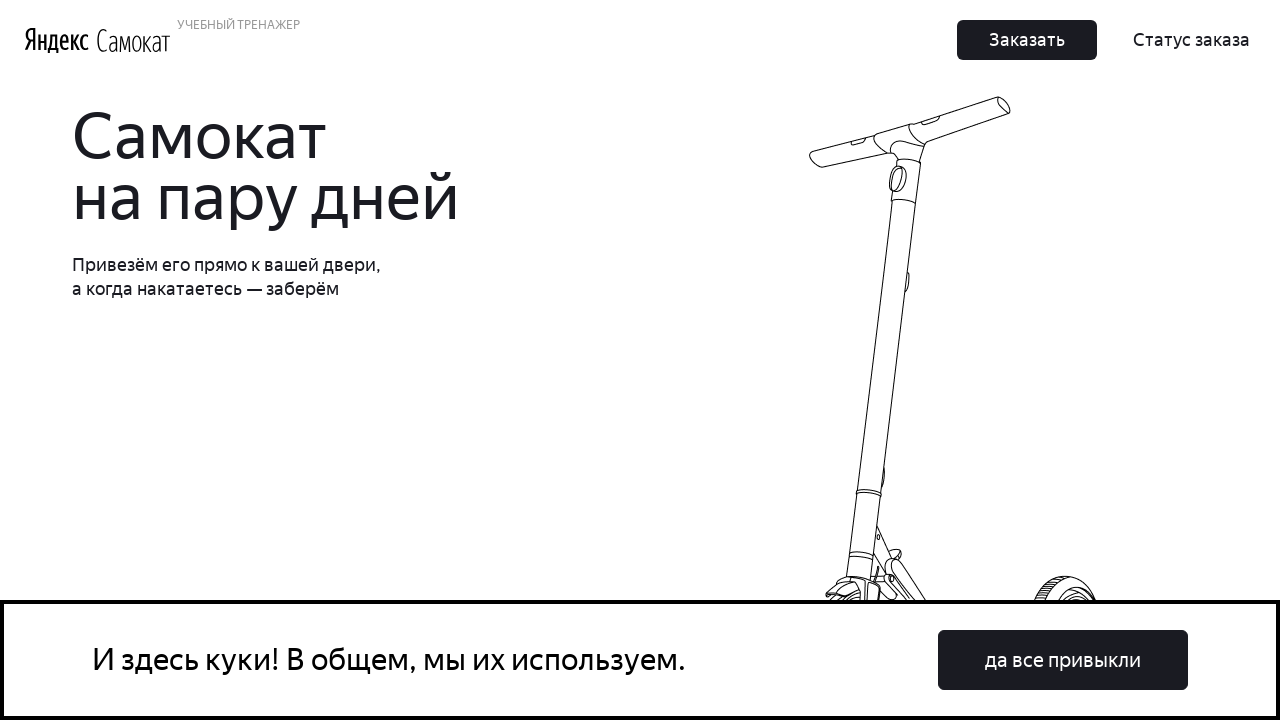

Clicked Order Status button at (1192, 40) on button:has-text('Статус заказа'), button:has-text('Order status'), .Header_Link_
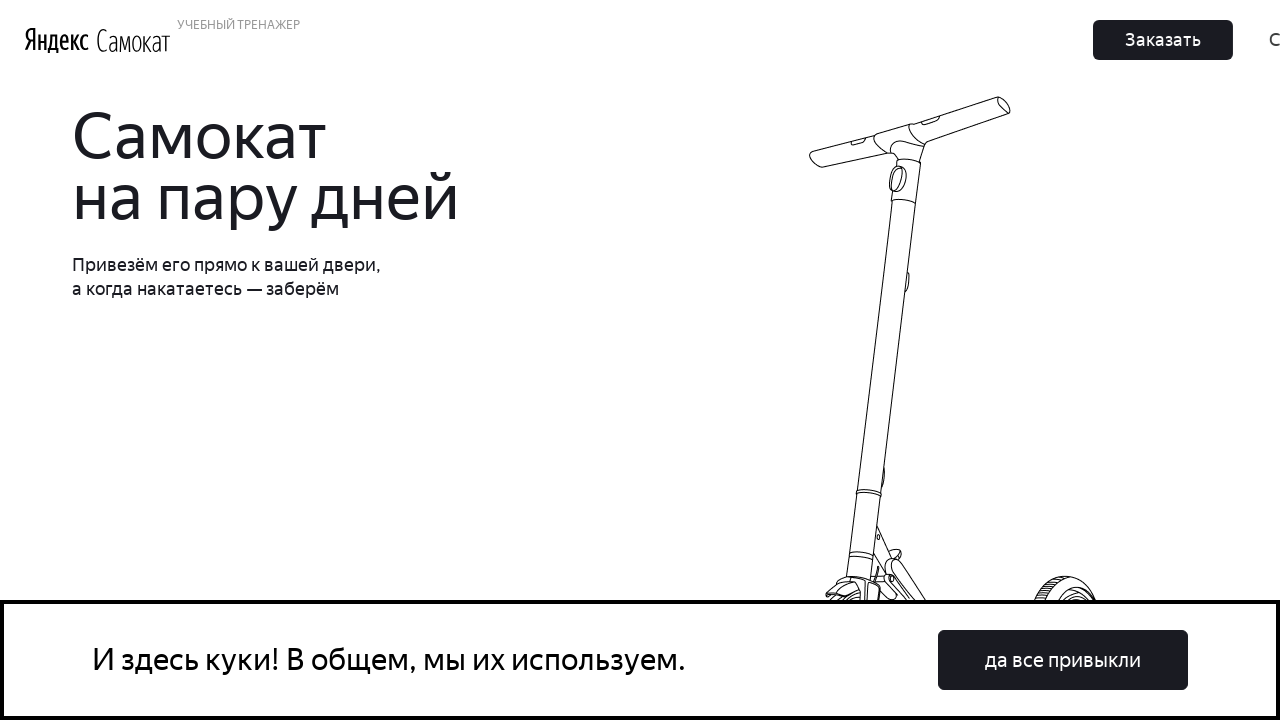

Entered invalid order number '000000' on input[placeholder*='номер'], input[placeholder*='order'], input[type='text']
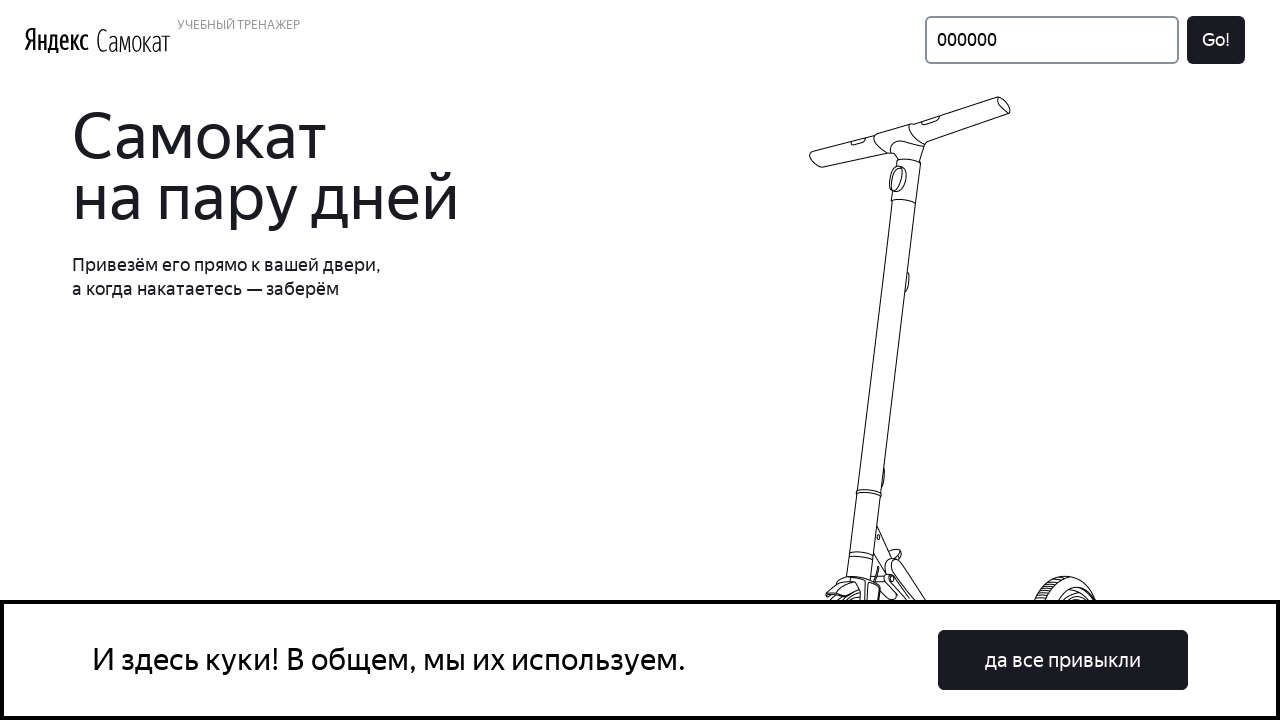

Clicked search button to look up order at (1216, 40) on button:has-text('Go'), button:has-text('Найти'), .Header_Button__
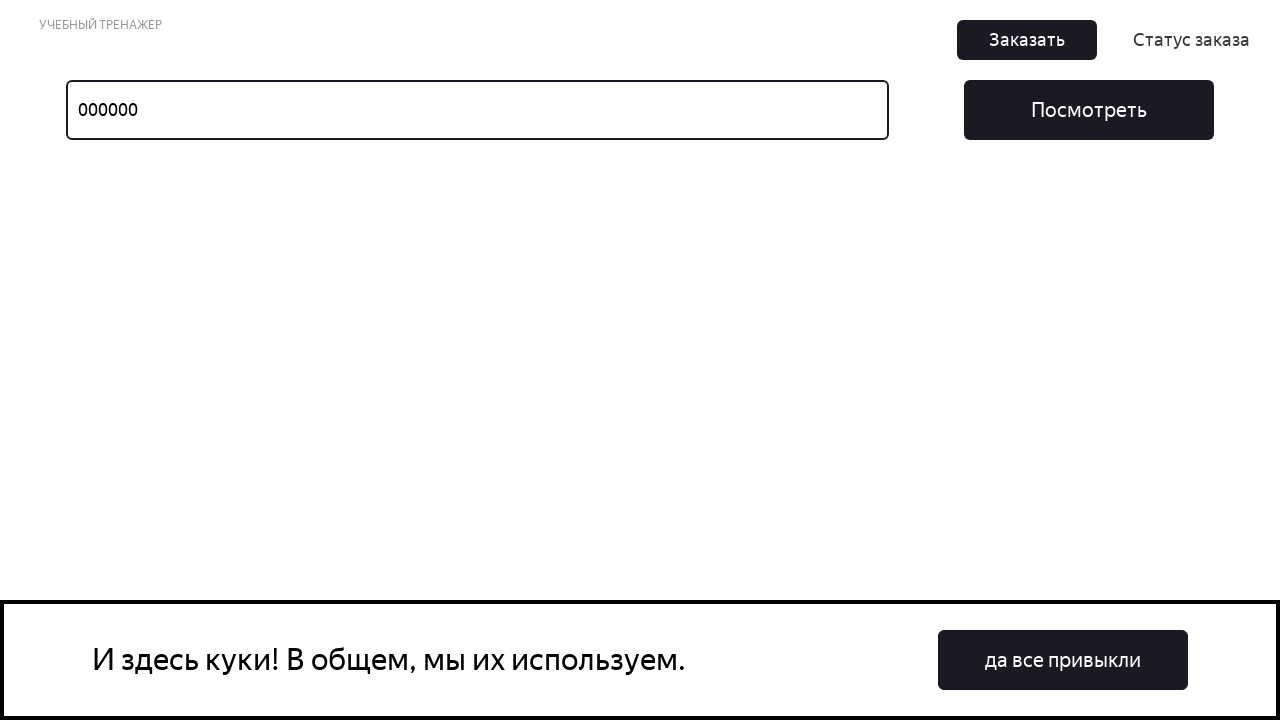

Verified 'not found' message/image is displayed
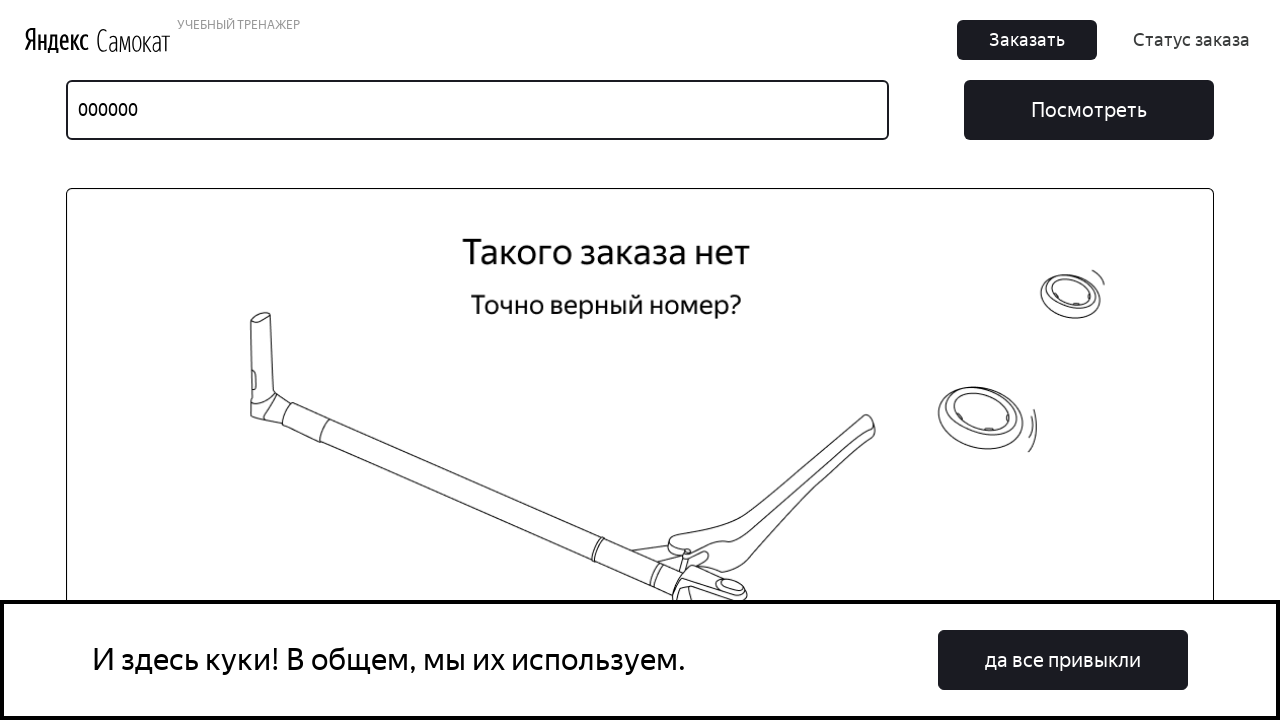

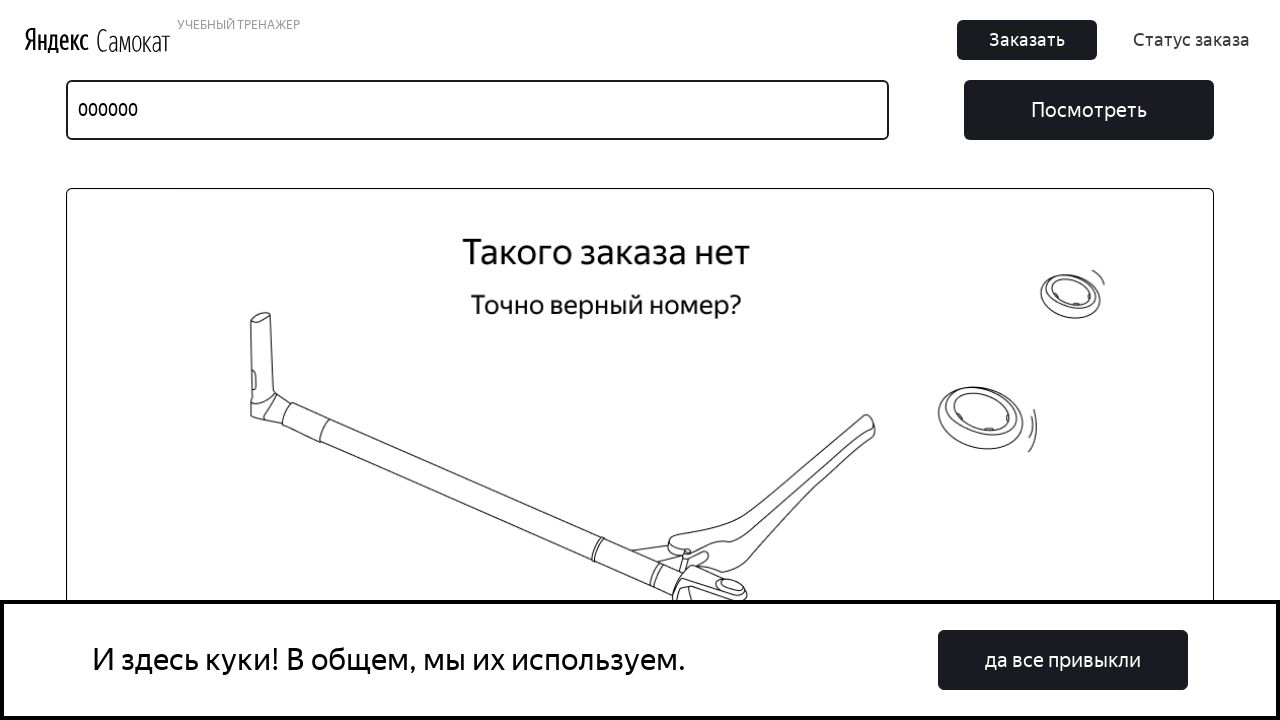